Tests multiple pages of the edu-create website to verify they load correctly by navigating to each page and checking for content and error indicators.

Starting URL: https://edu-create.vercel.app

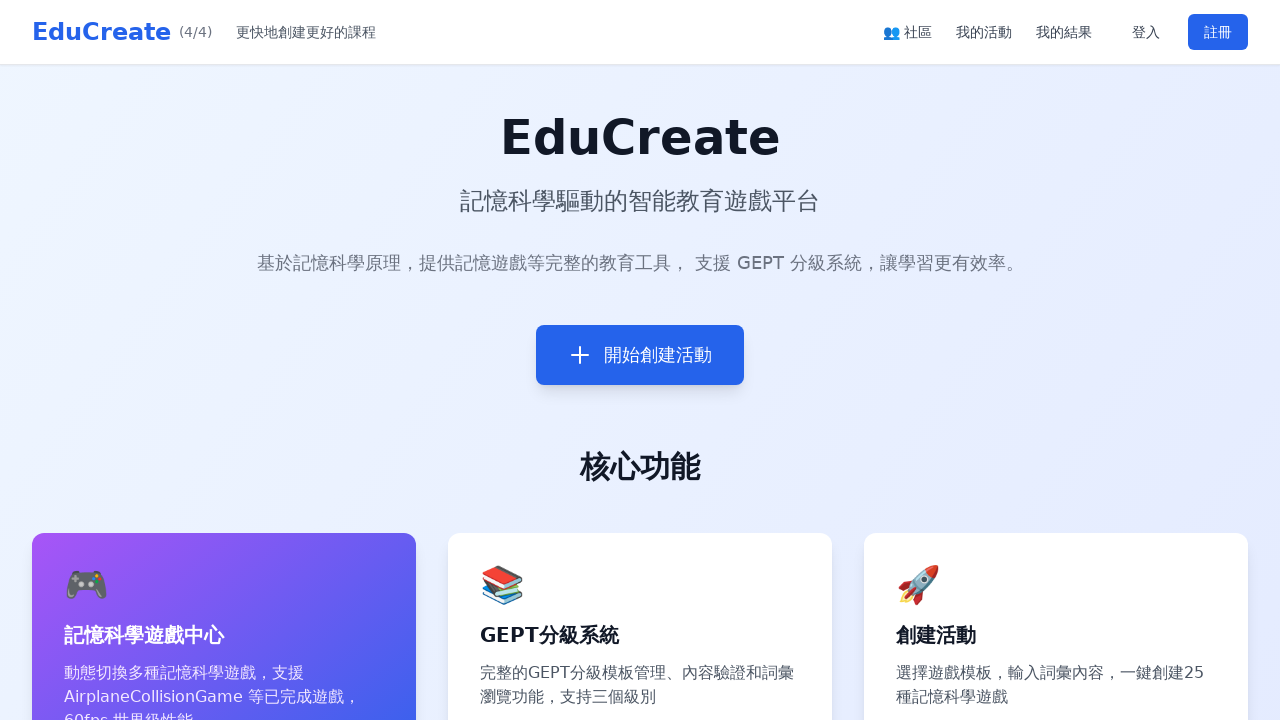

Waited for network idle on initial page load
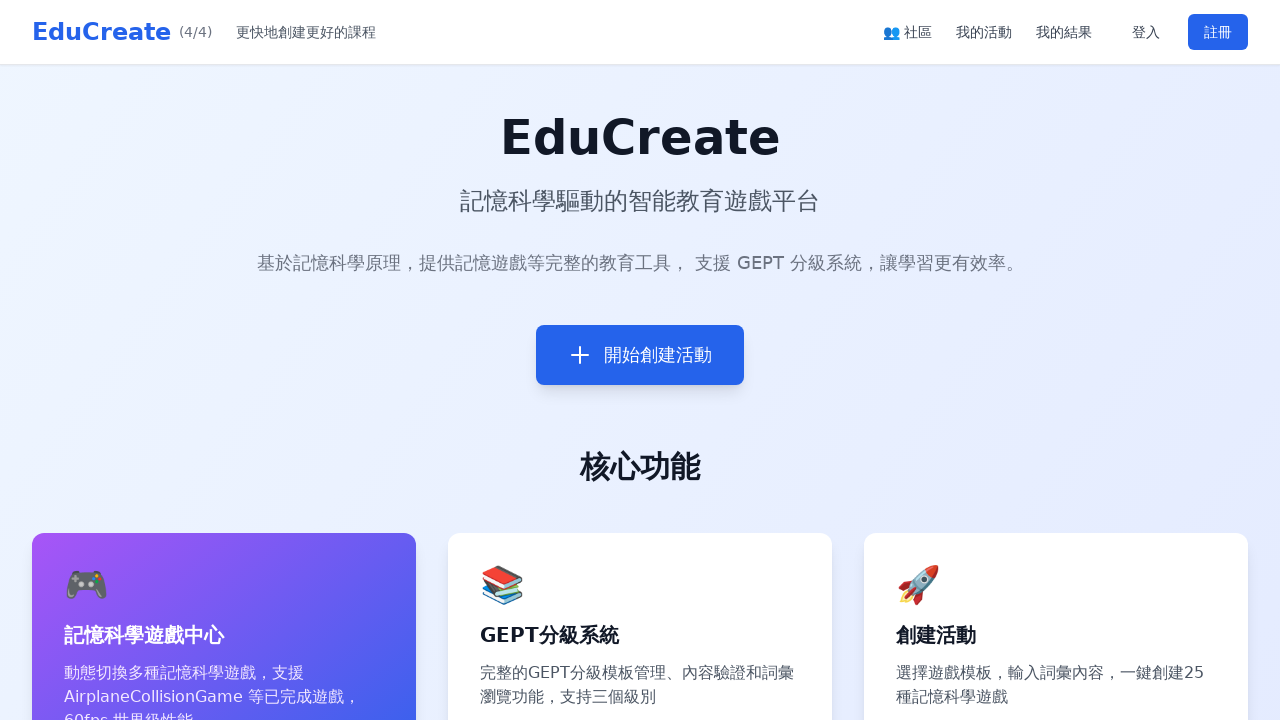

Body element is present on initial page
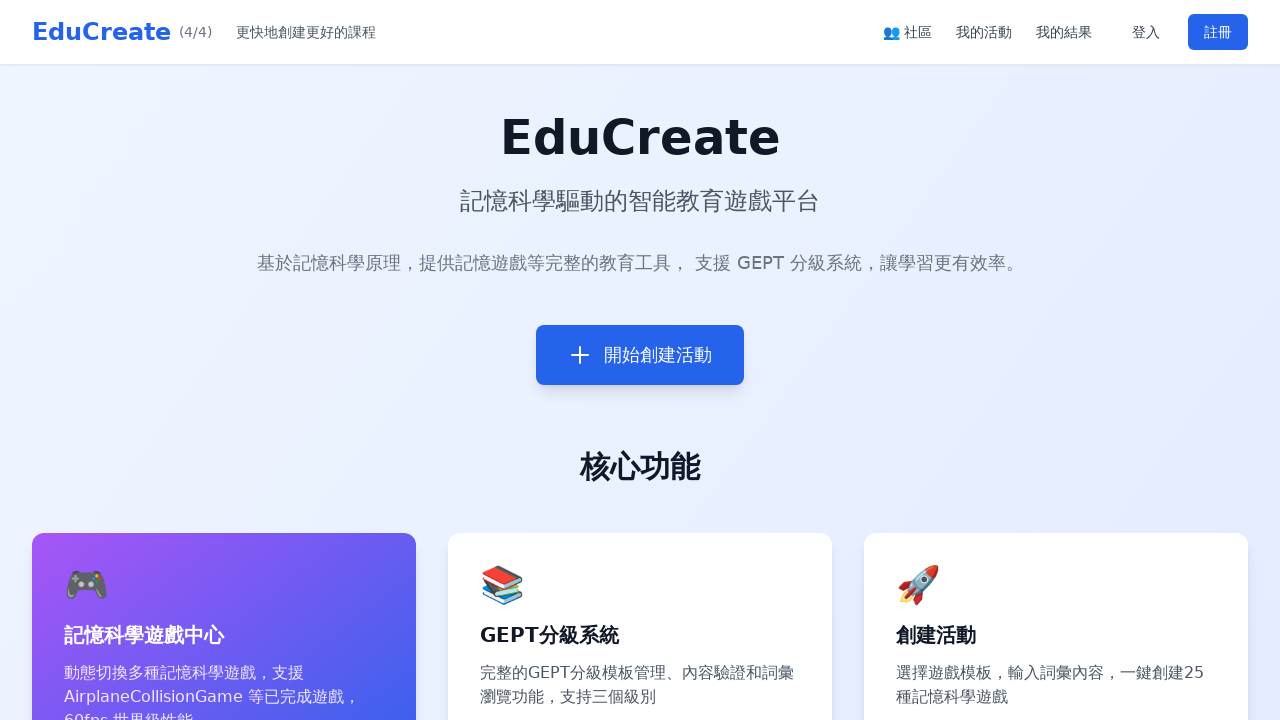

Navigated to Create Page (https://edu-create.vercel.app/create)
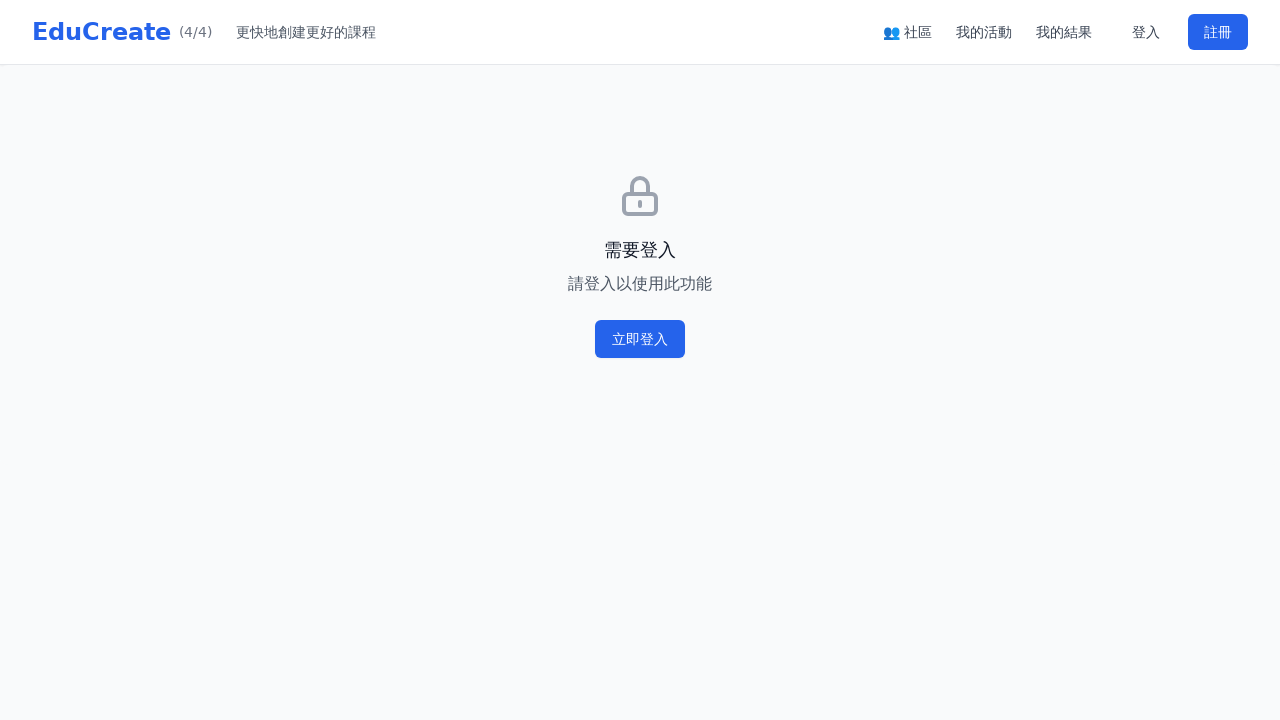

Body element loaded on Create Page
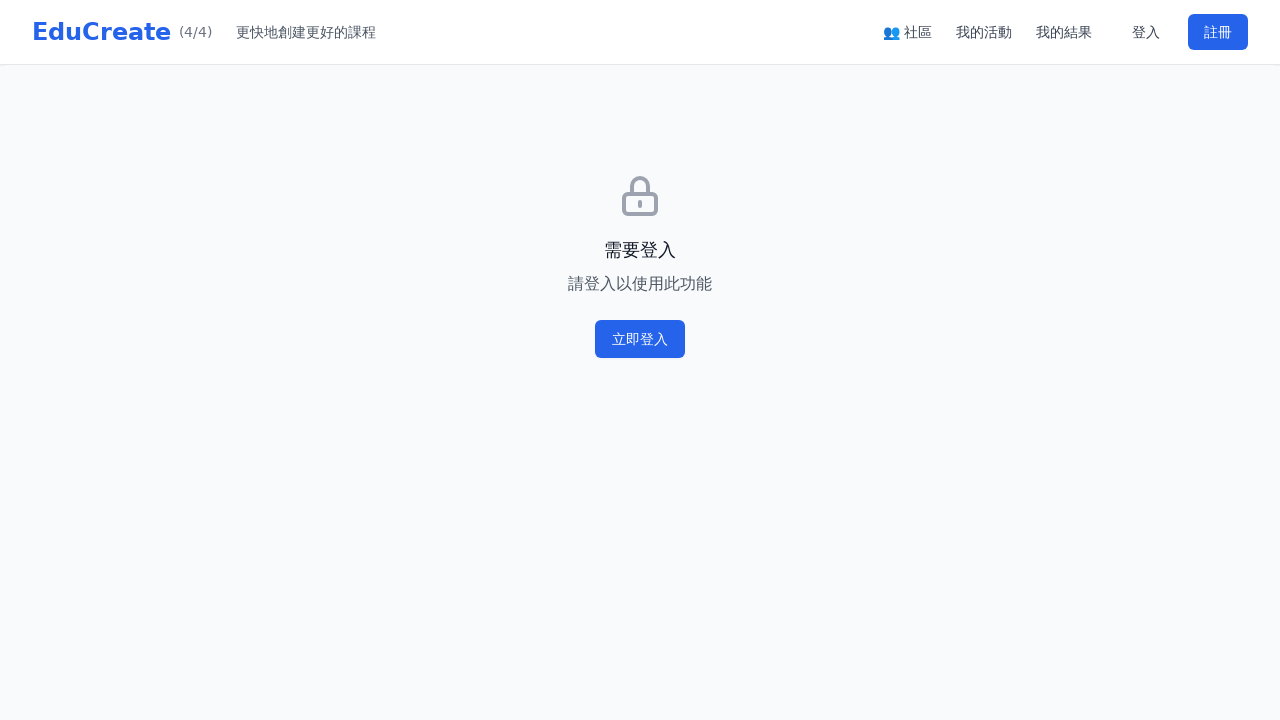

Checked for Next.js error on Create Page - Error visible: False
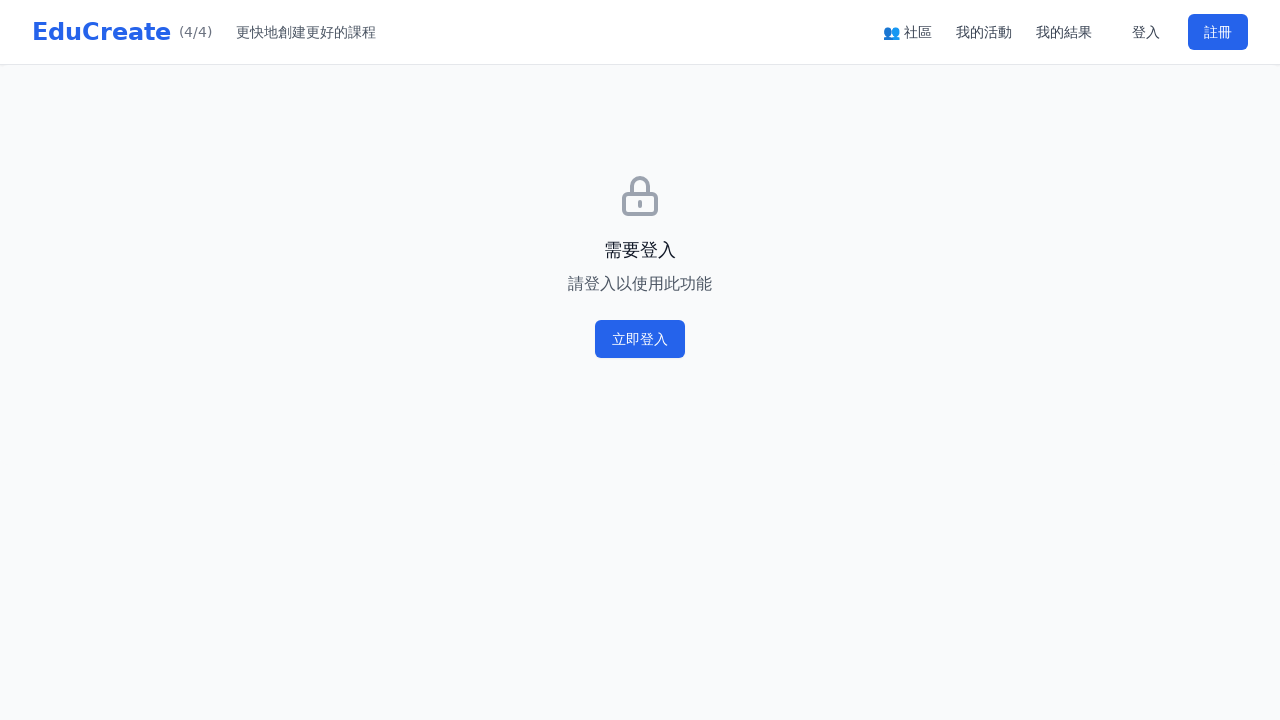

Waited 1 second before checking next page
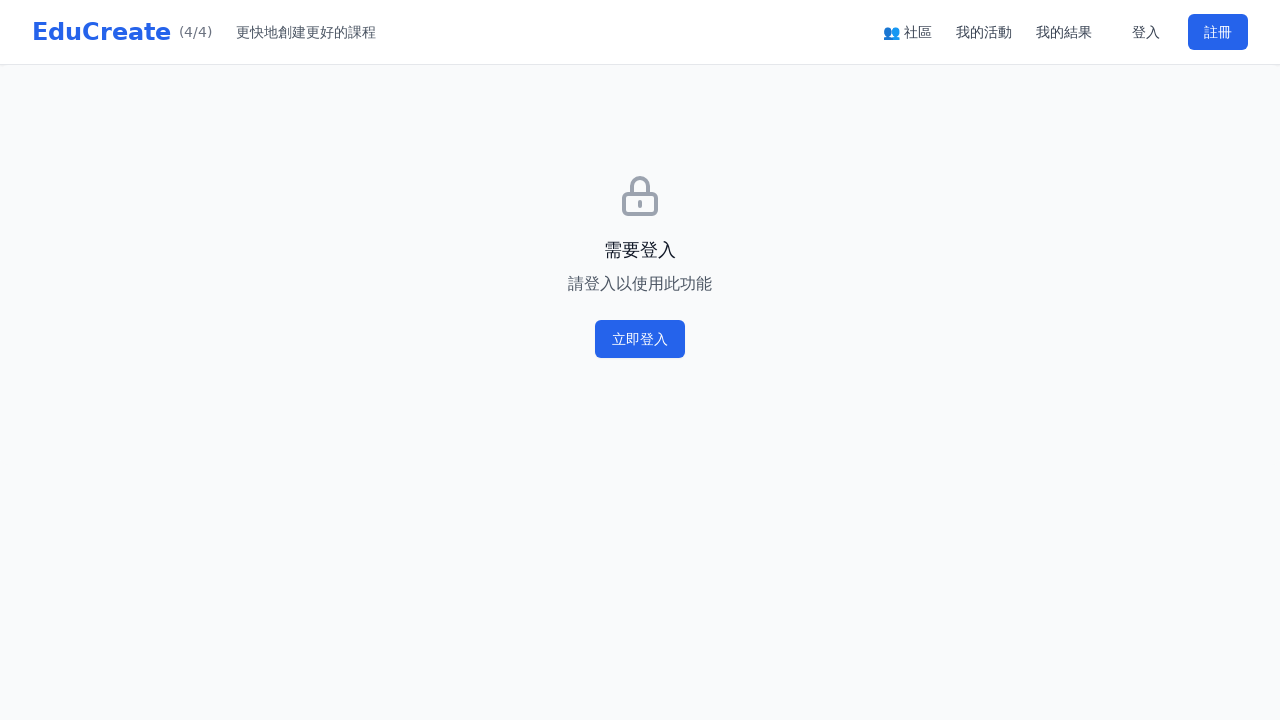

Navigated to Shimozurdo Game Page (https://edu-create.vercel.app/create/shimozurdo-game)
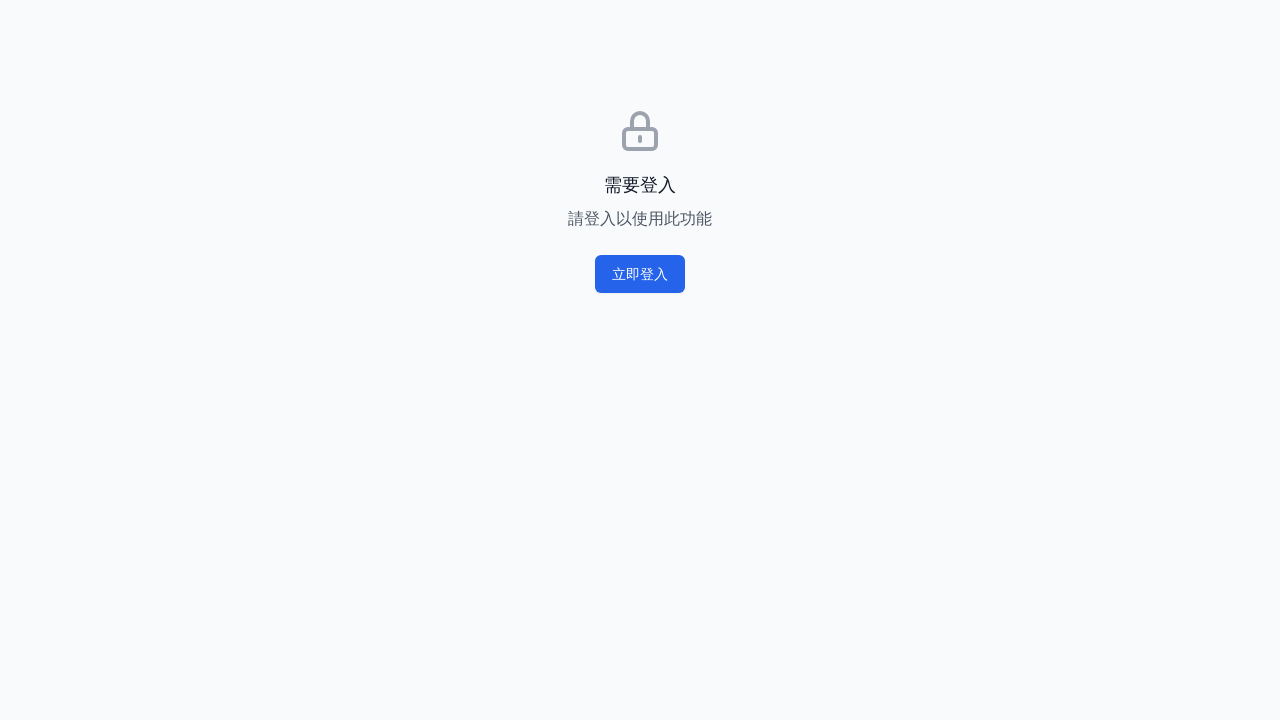

Body element loaded on Shimozurdo Game Page
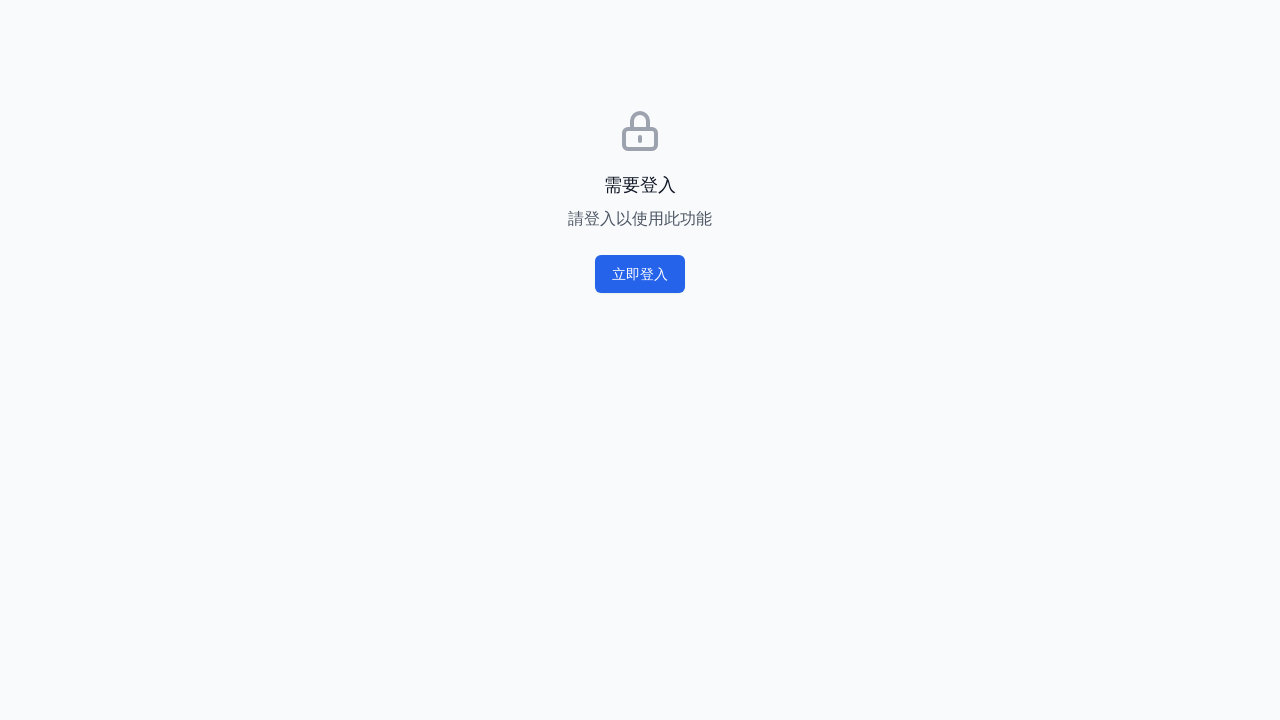

Checked for Next.js error on Shimozurdo Game Page - Error visible: False
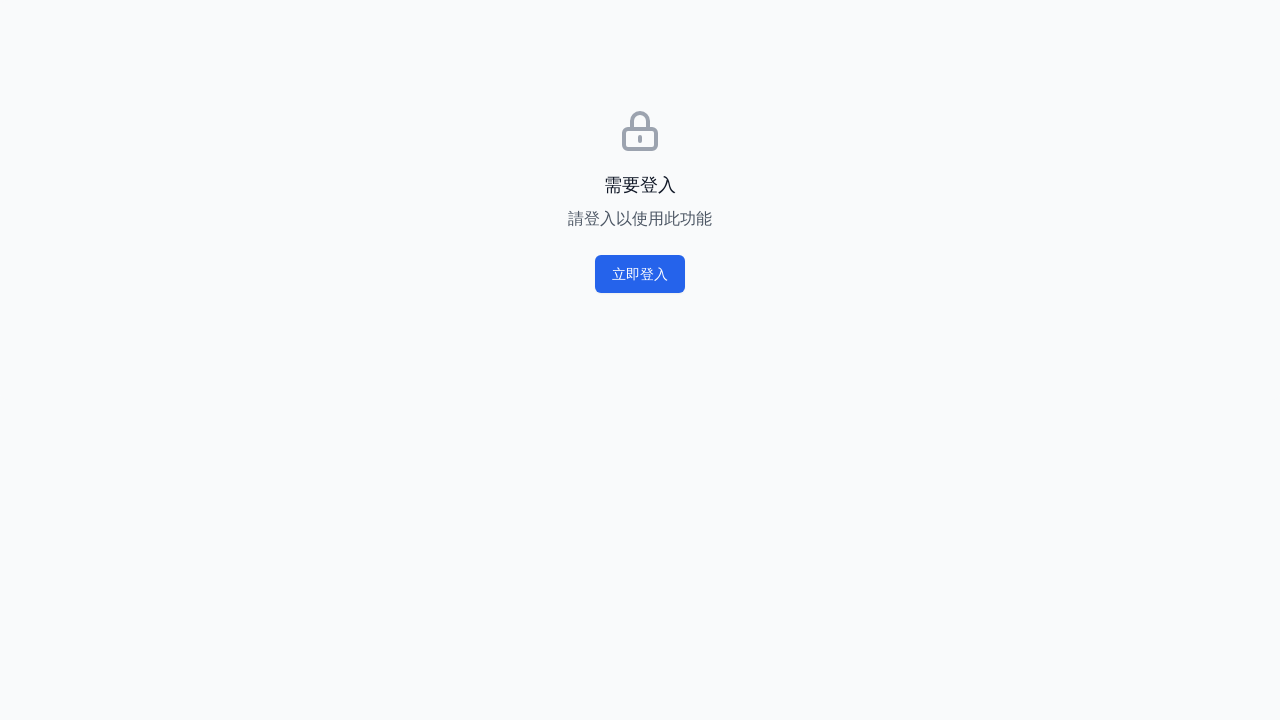

Waited 1 second before checking next page
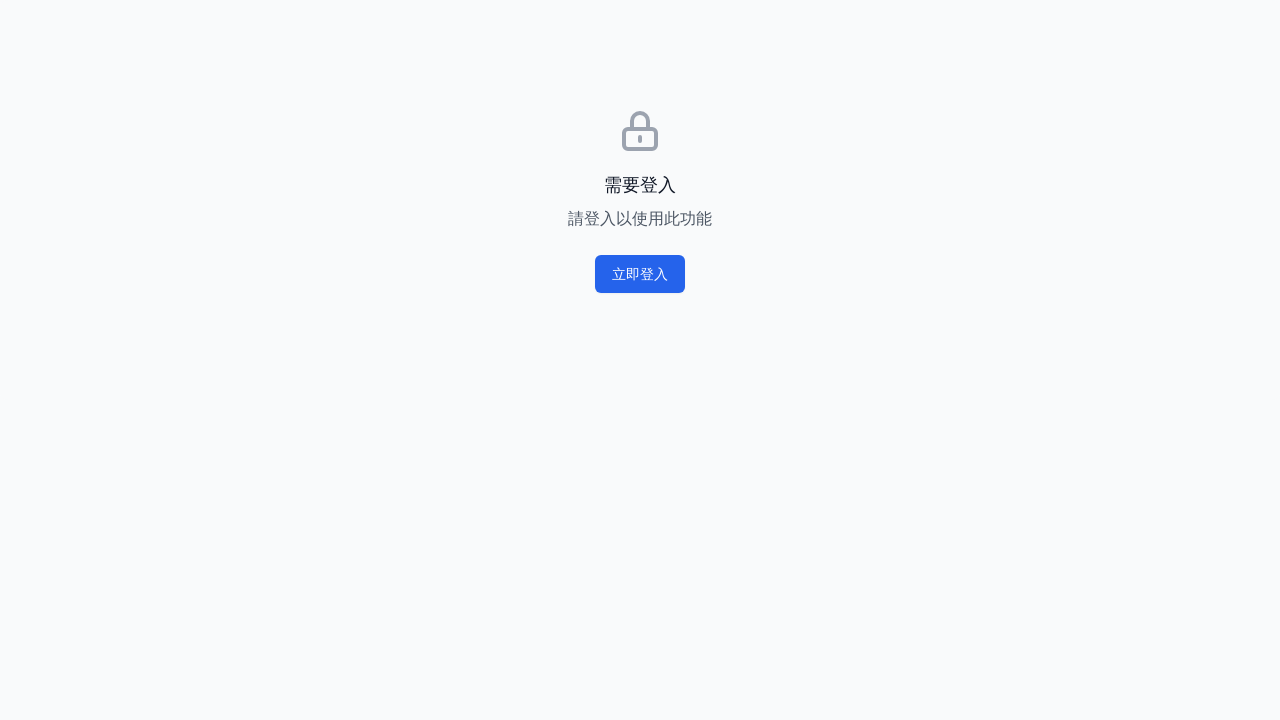

Navigated to Game Switcher (https://edu-create.vercel.app/games/switcher)
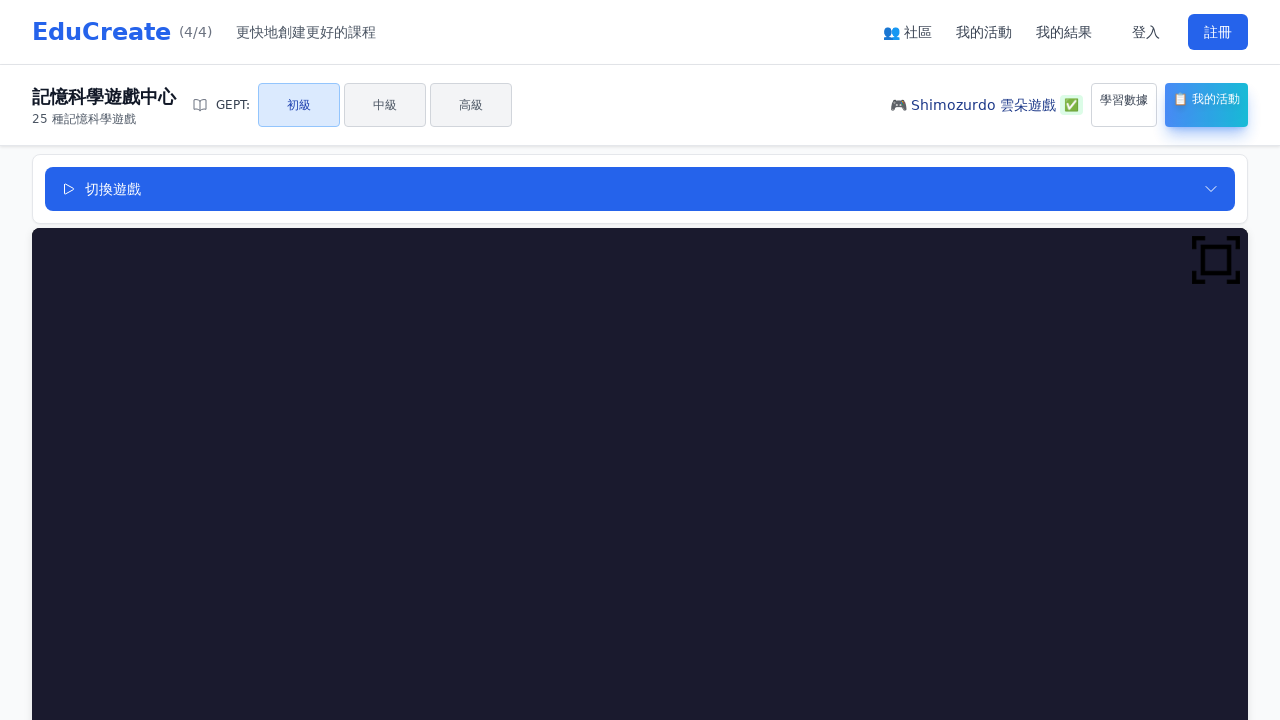

Body element loaded on Game Switcher
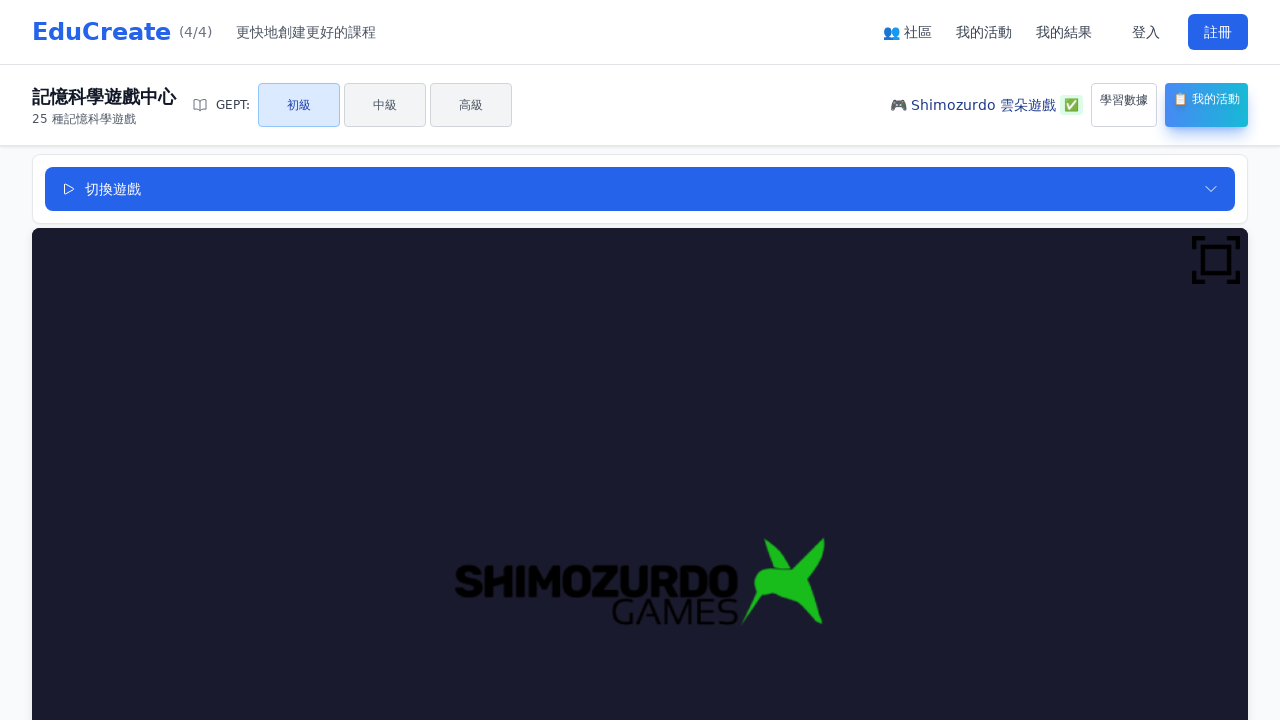

Checked for Next.js error on Game Switcher - Error visible: False
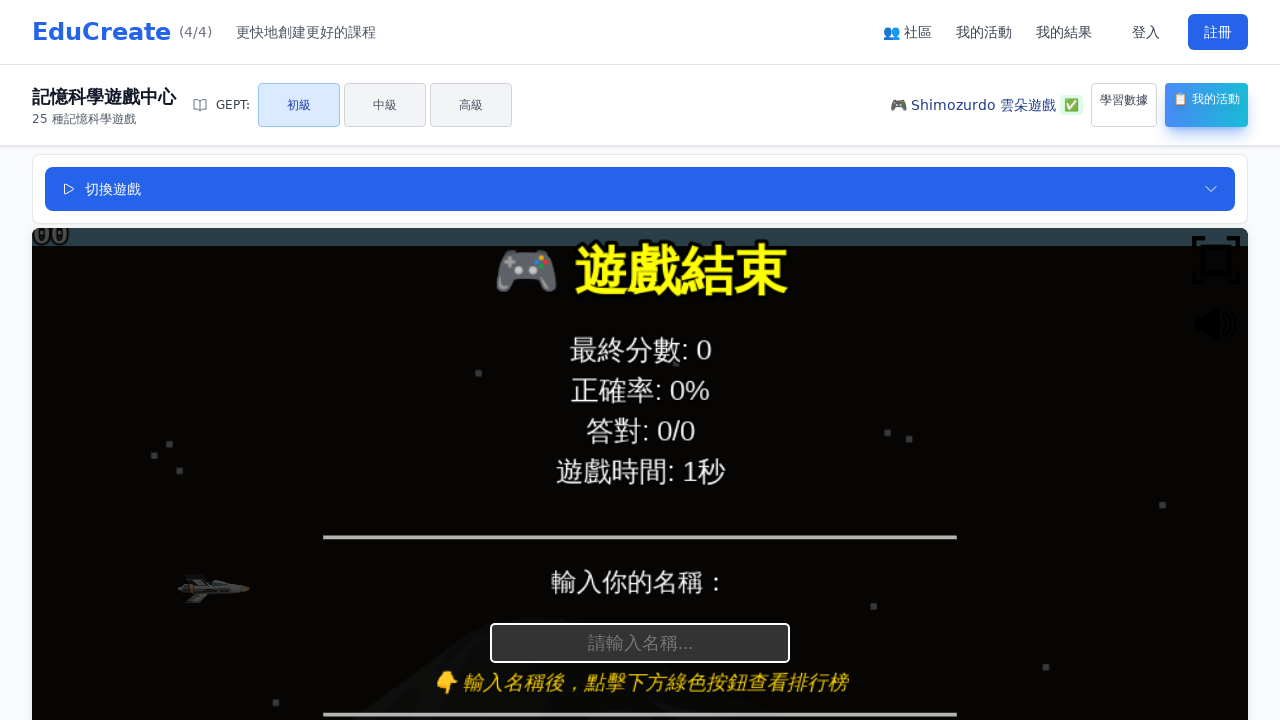

Waited 1 second before checking next page
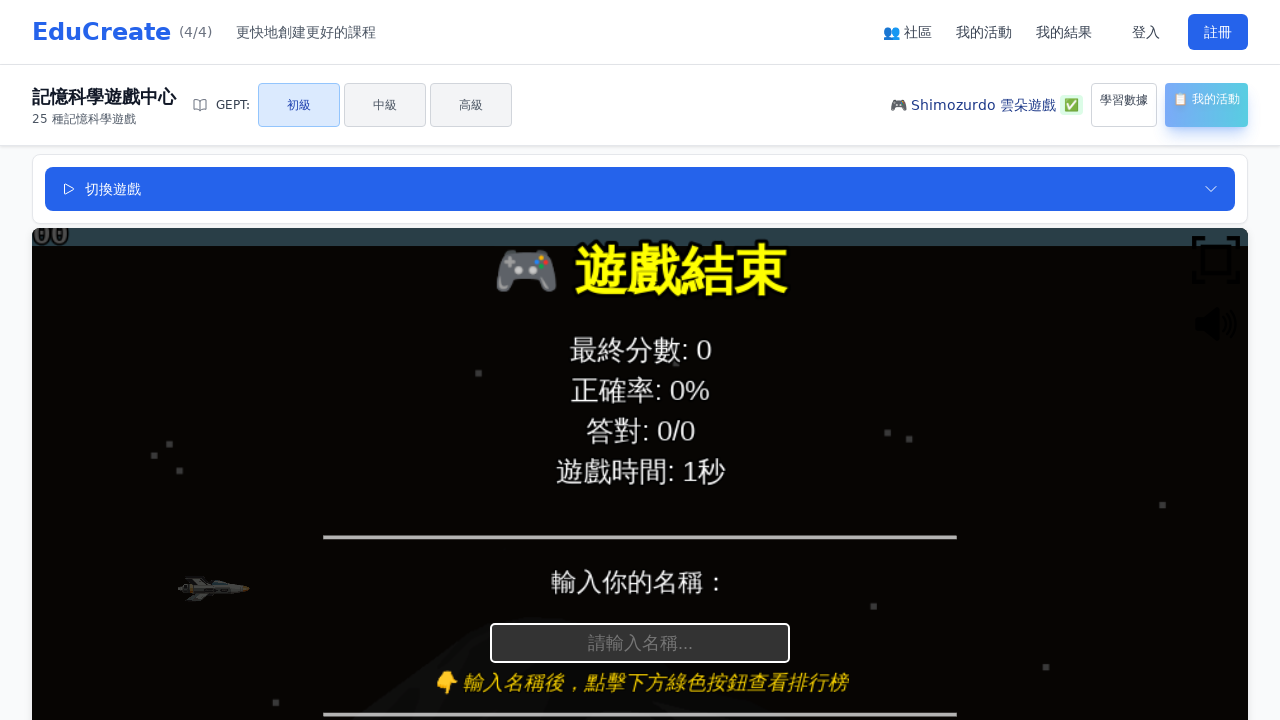

Navigated to GEPT Page (https://edu-create.vercel.app/gept)
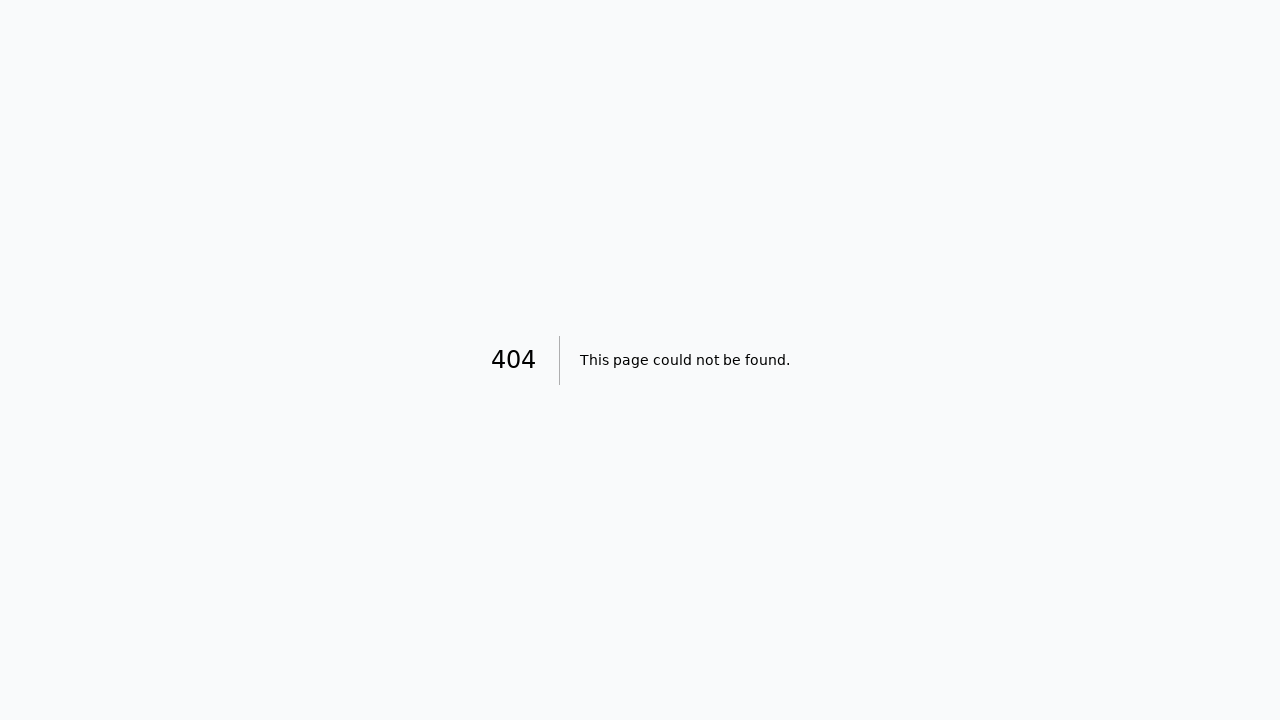

Body element loaded on GEPT Page
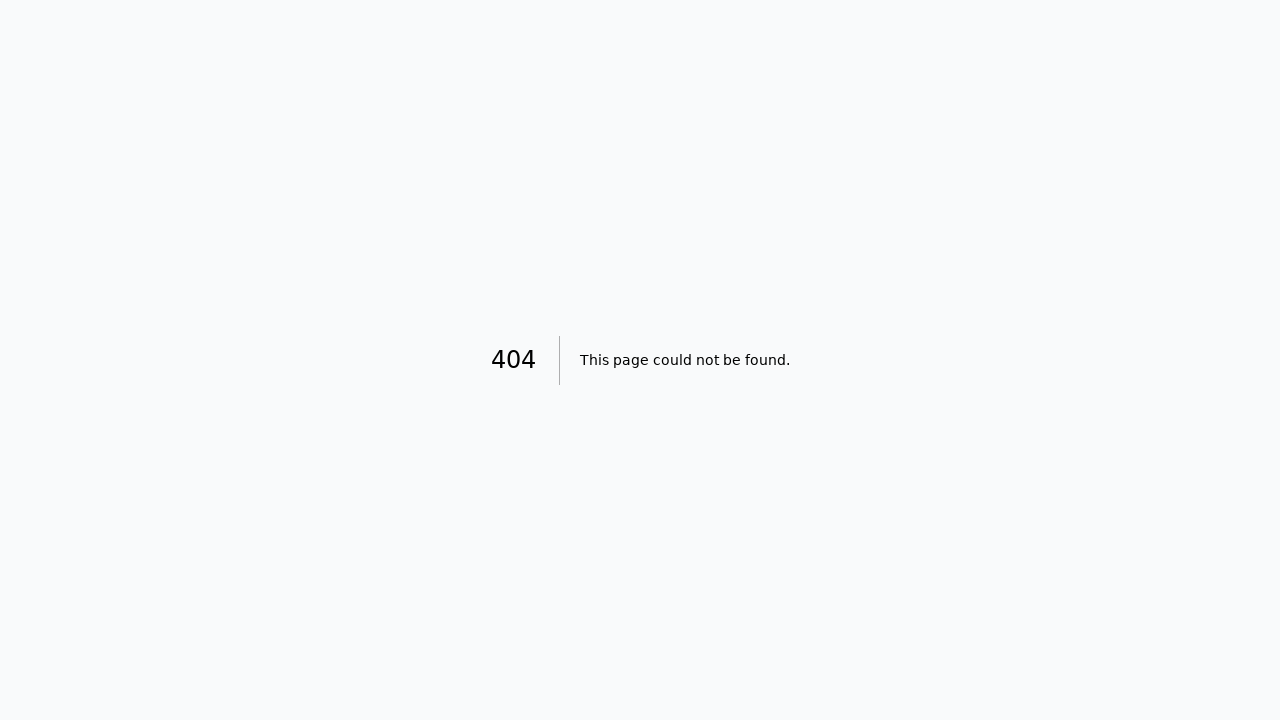

Checked for Next.js error on GEPT Page - Error visible: True
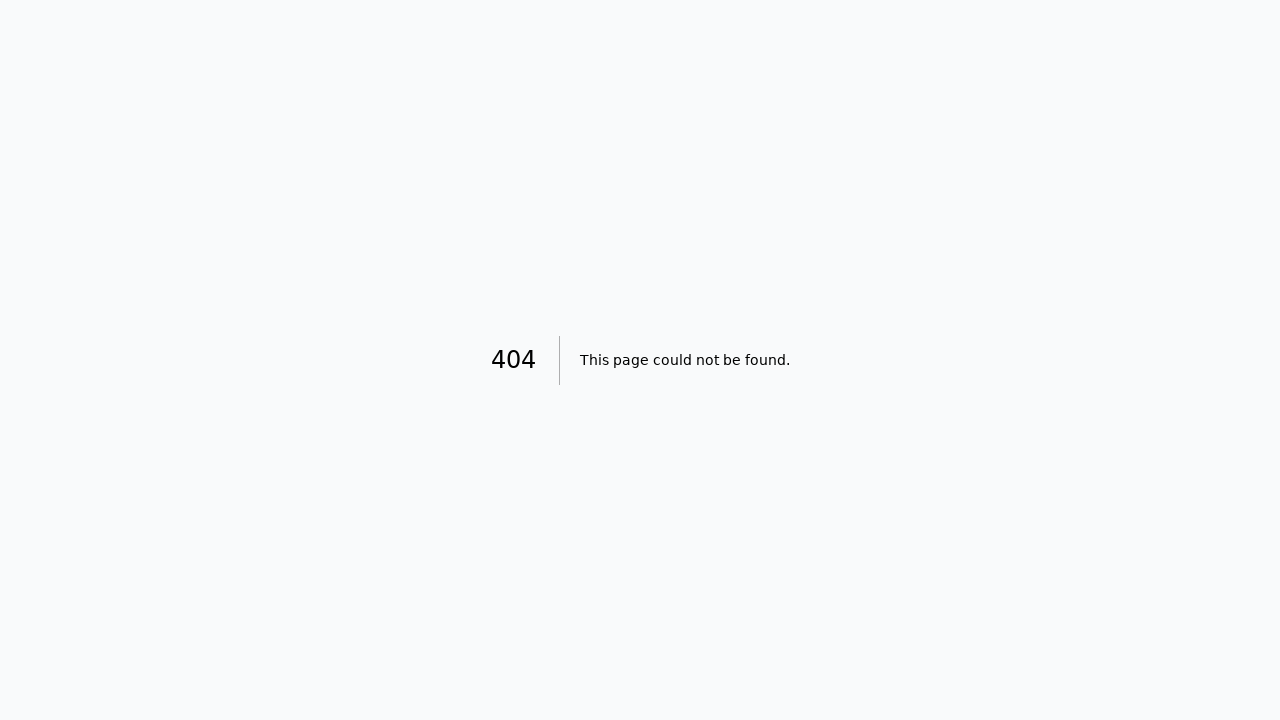

Waited 1 second before checking next page
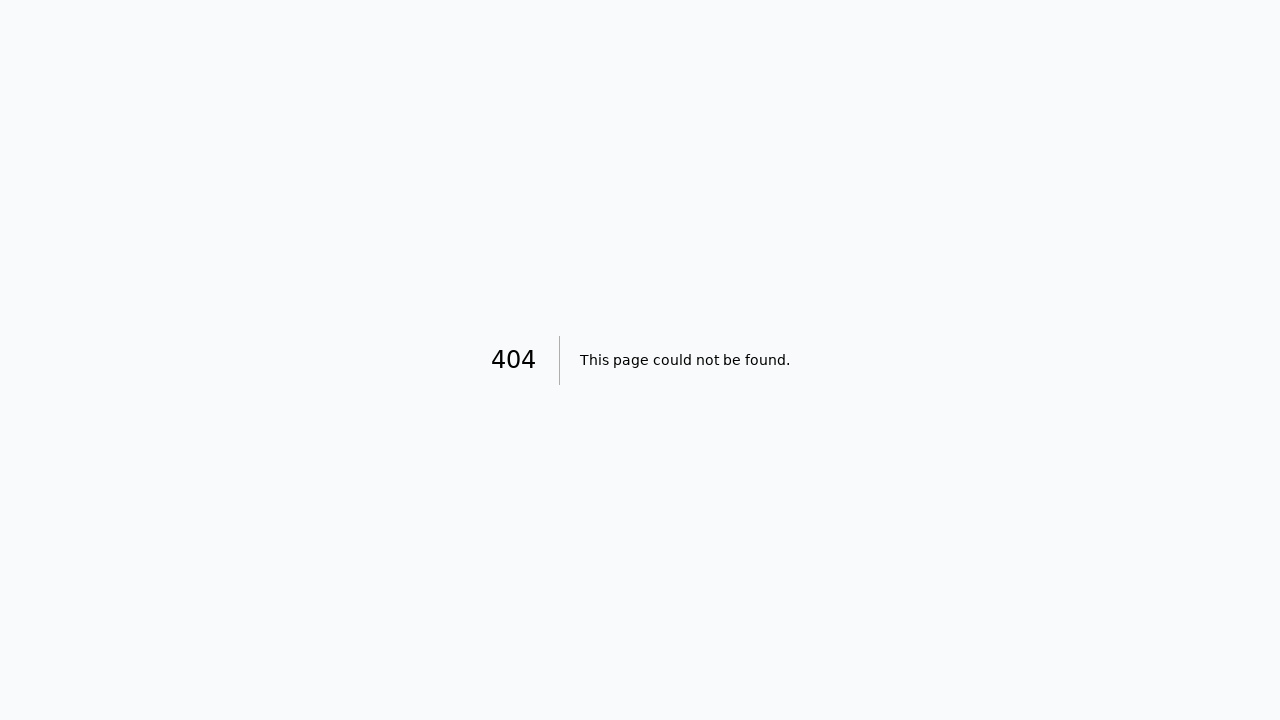

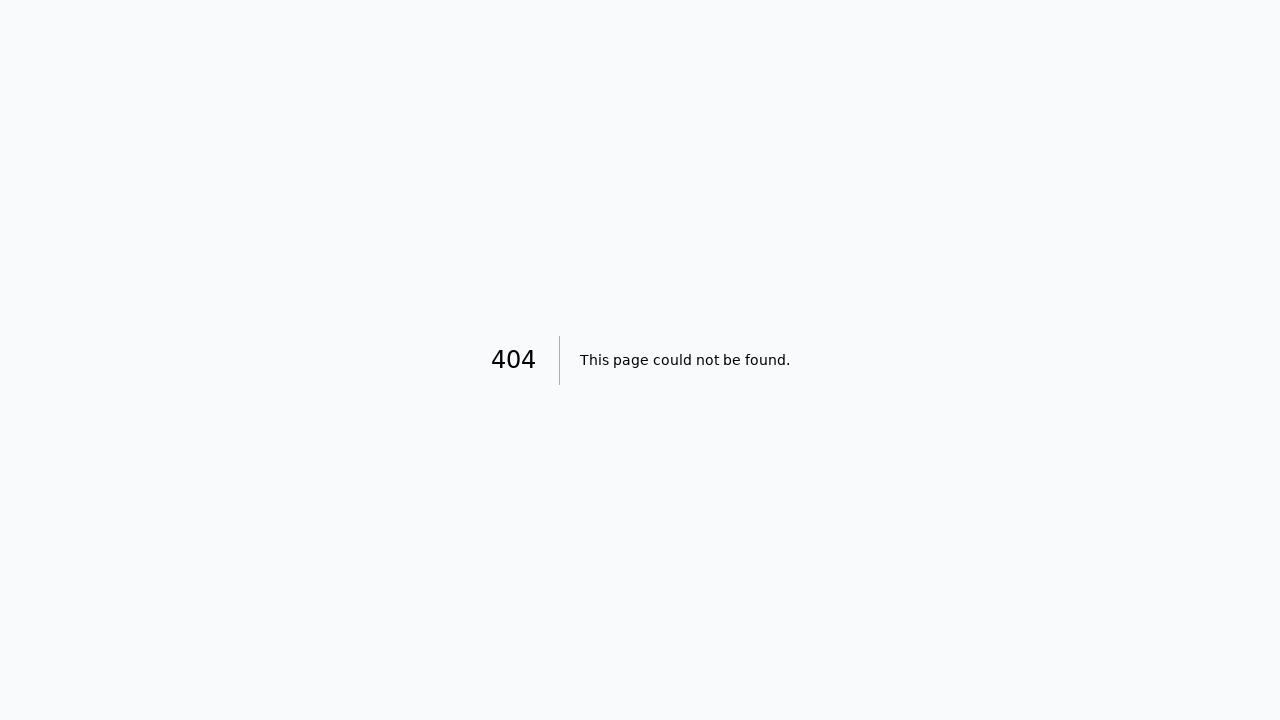